Clicks a hidden button element and verifies the alert message that appears

Starting URL: https://igorsmasc.github.io/praticando_waits/

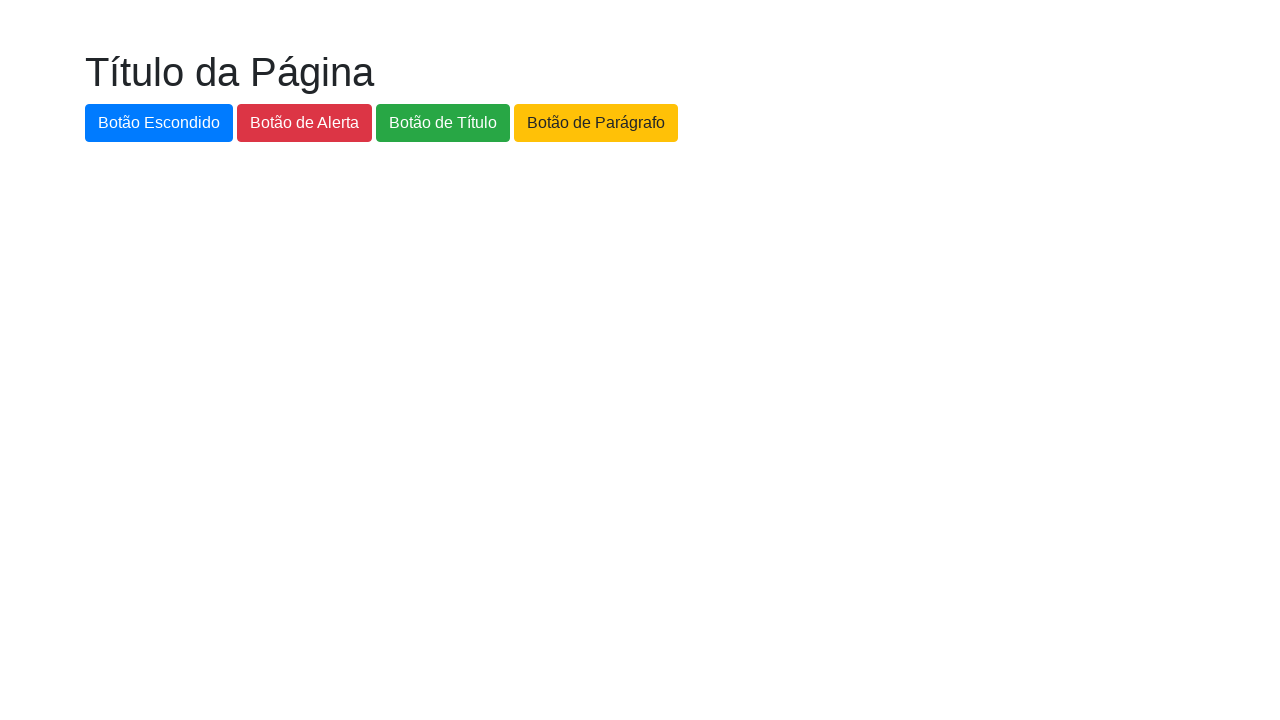

Clicked hidden button element with ID 'botao-escondido' at (159, 123) on #botao-escondido
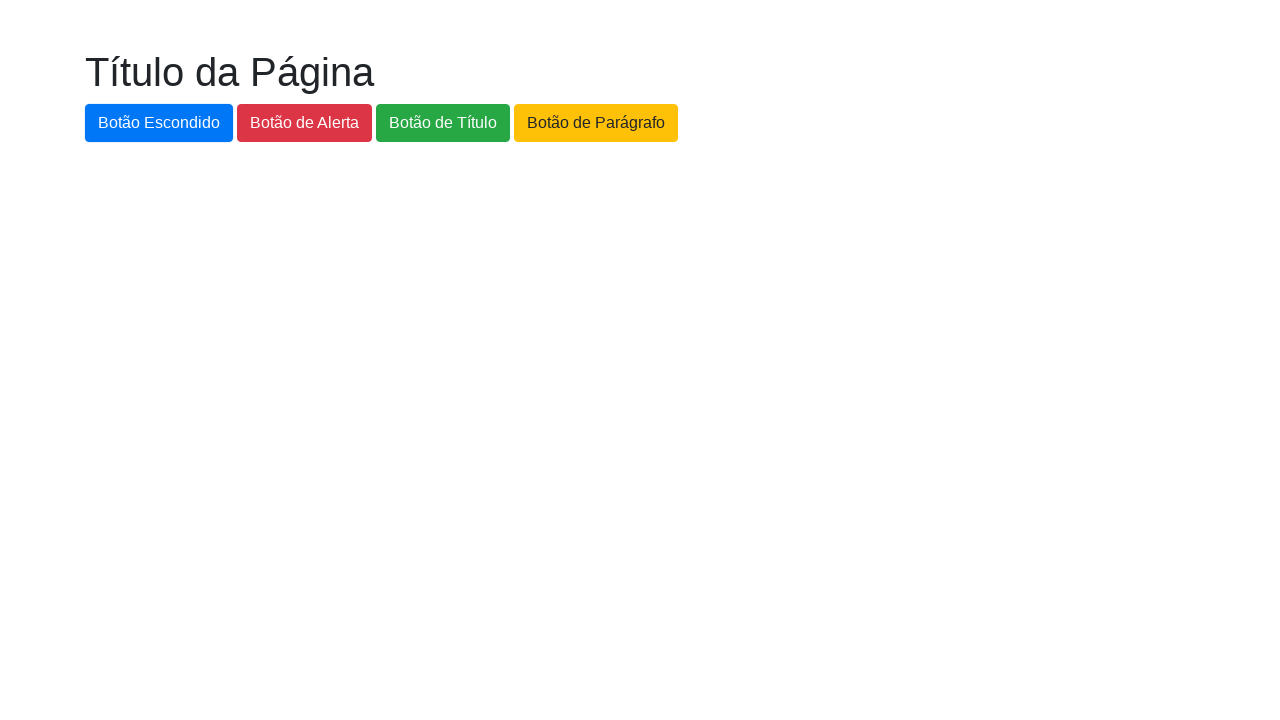

Set up dialog handler to accept alert messages
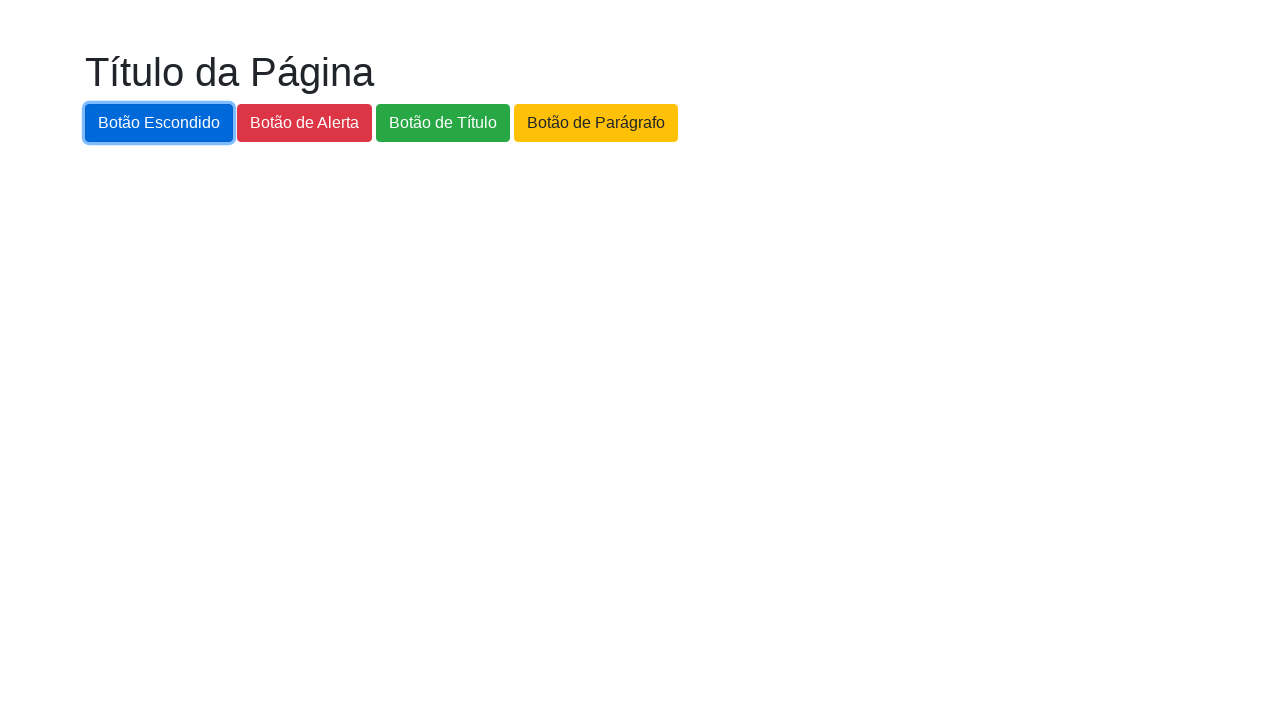

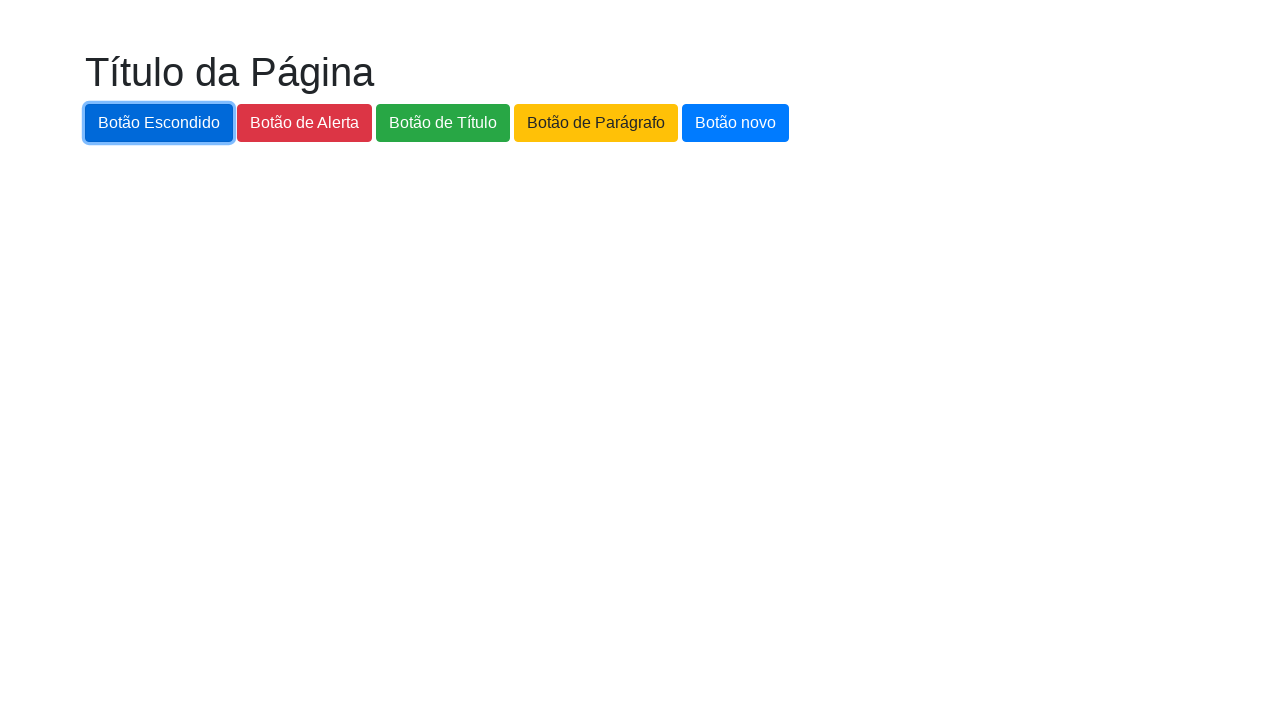